Tests drag and drop functionality on the jQuery UI demo page by switching to an iframe and dragging a draggable element onto a droppable target.

Starting URL: https://jqueryui.com/droppable/

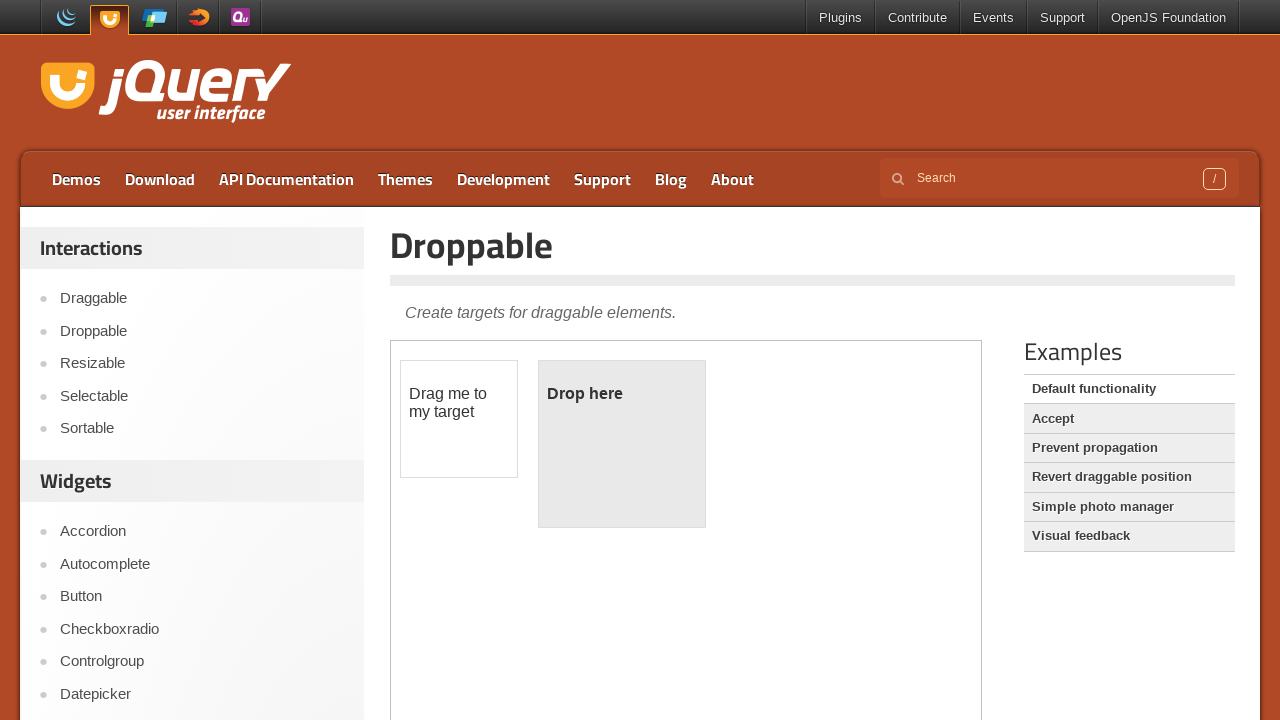

Waited for iframe.demo-frame to load
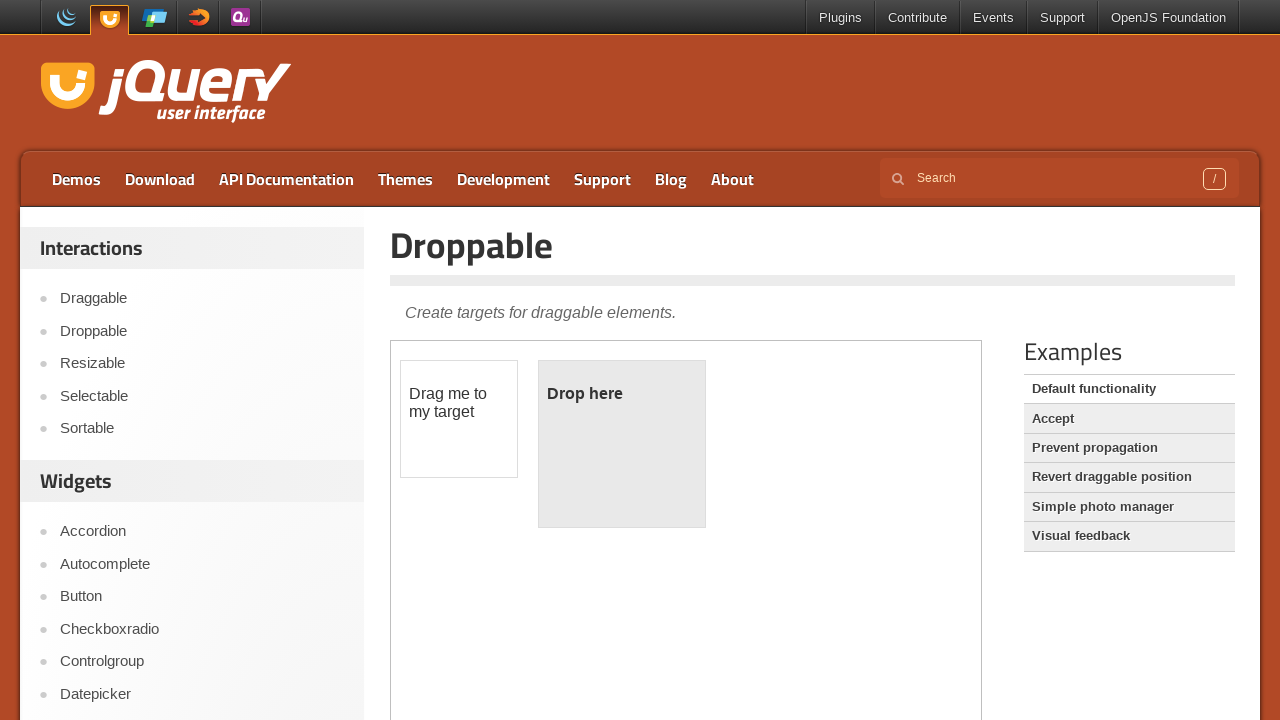

Located iframe.demo-frame and switched context to it
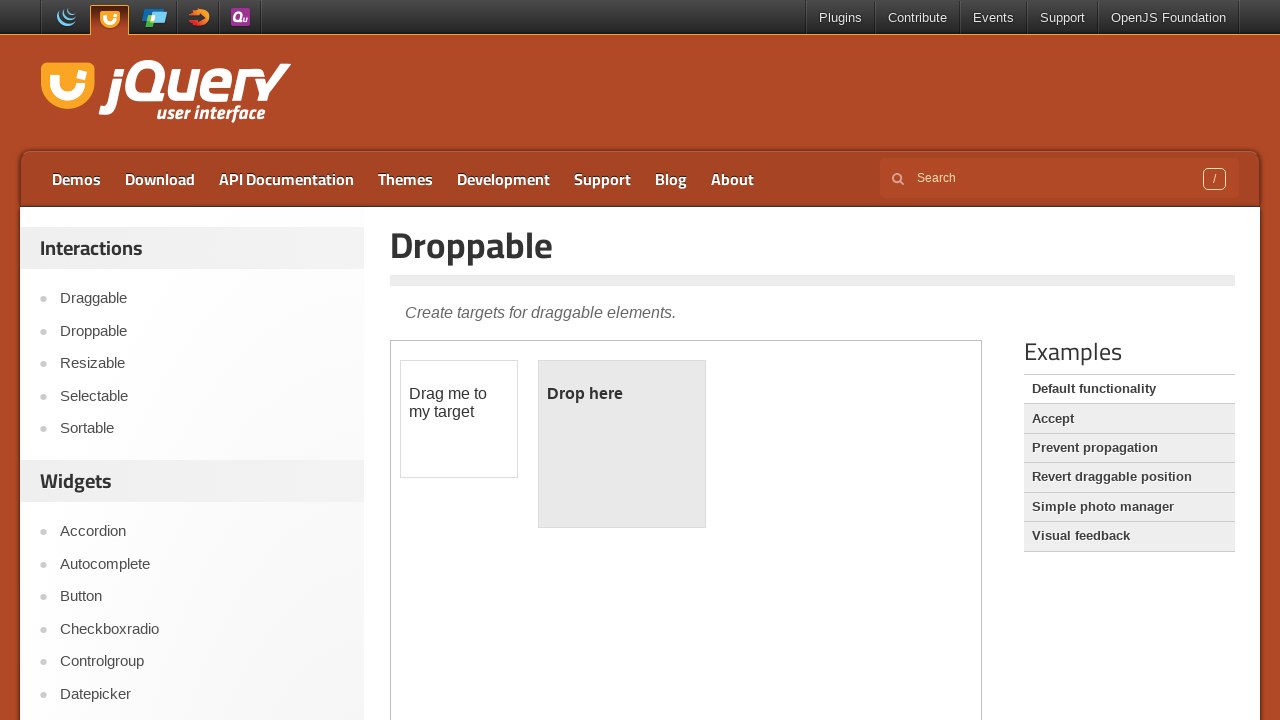

Located #draggable element within iframe
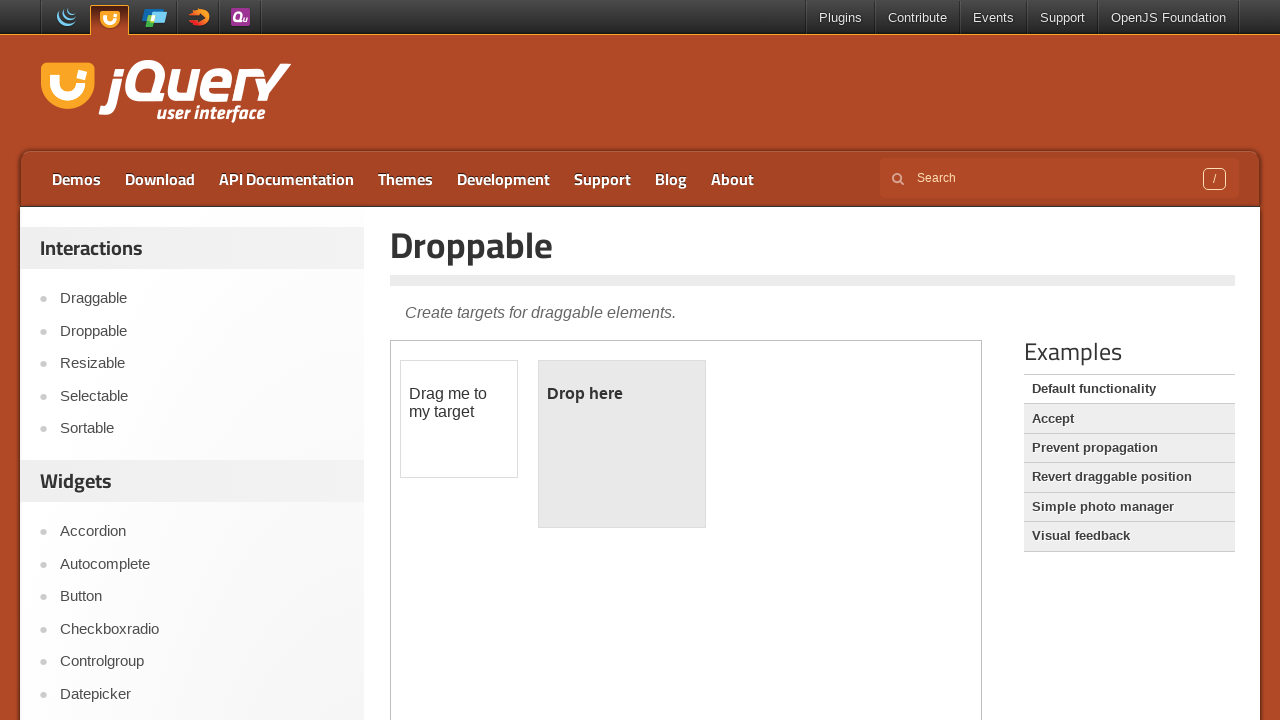

Located #droppable element within iframe
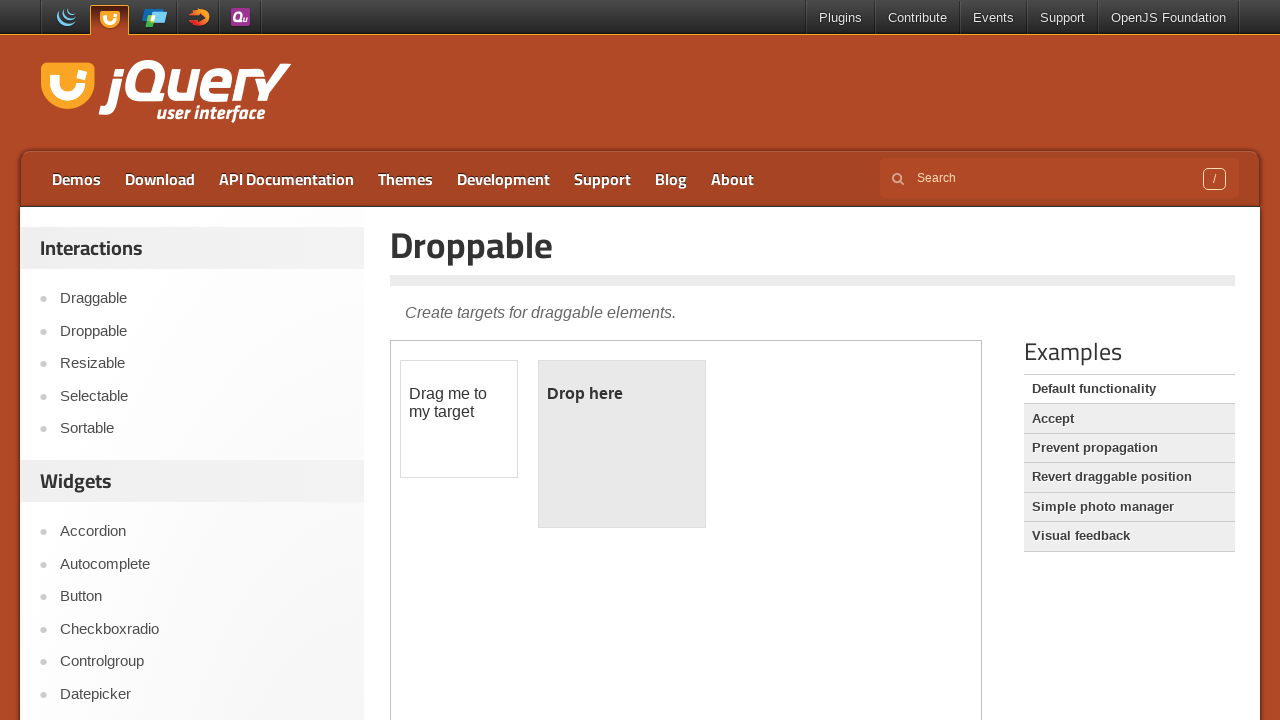

Dragged #draggable element onto #droppable target at (622, 444)
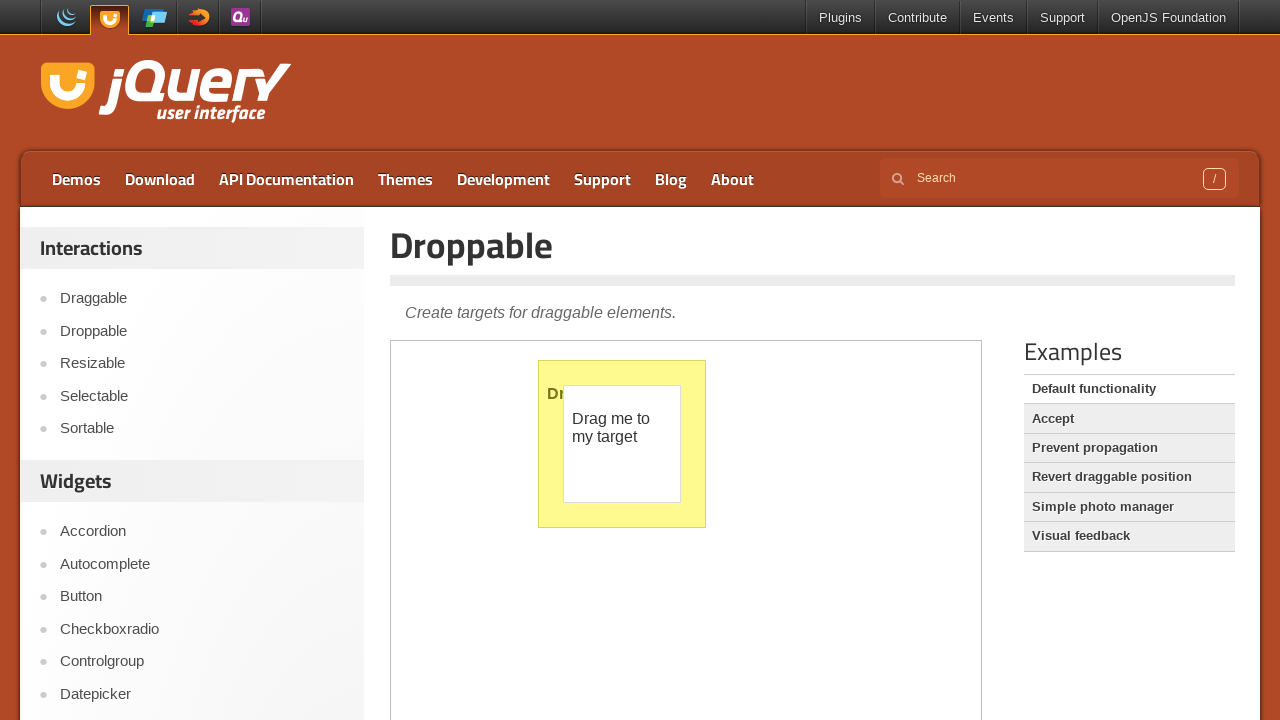

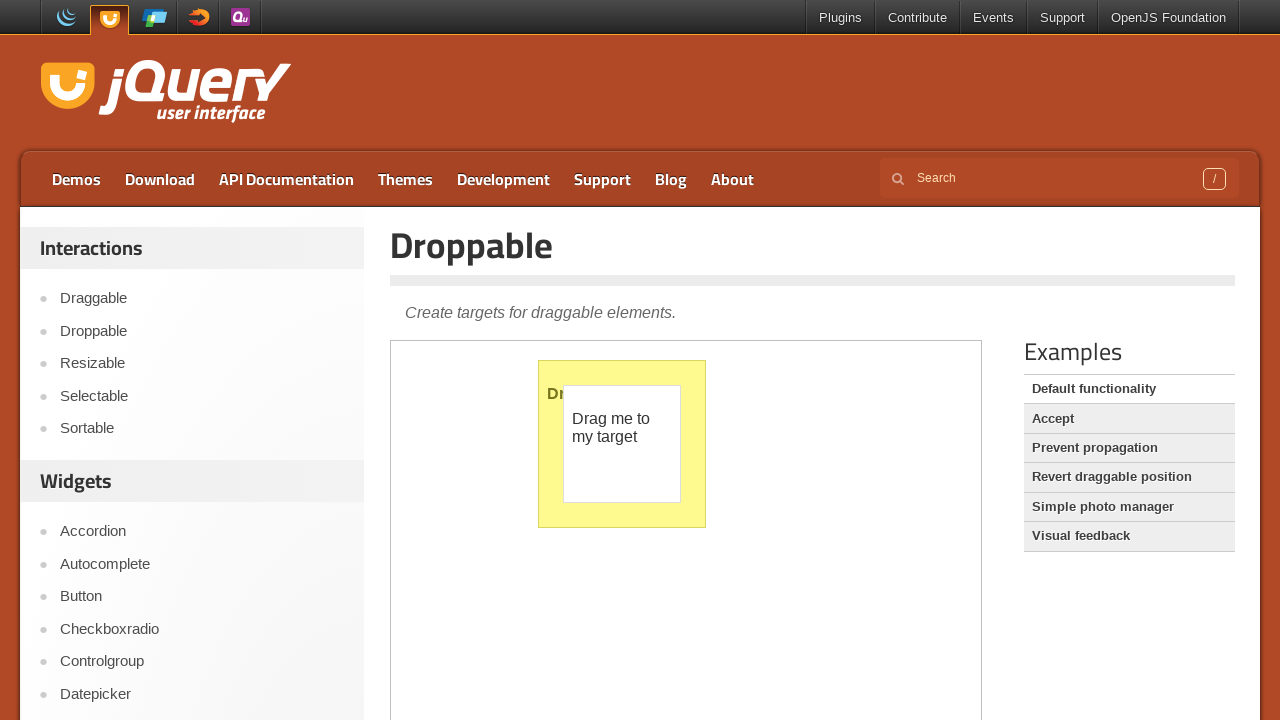